Tests that the application works correctly on a mobile viewport (375x667)

Starting URL: https://divscout.app

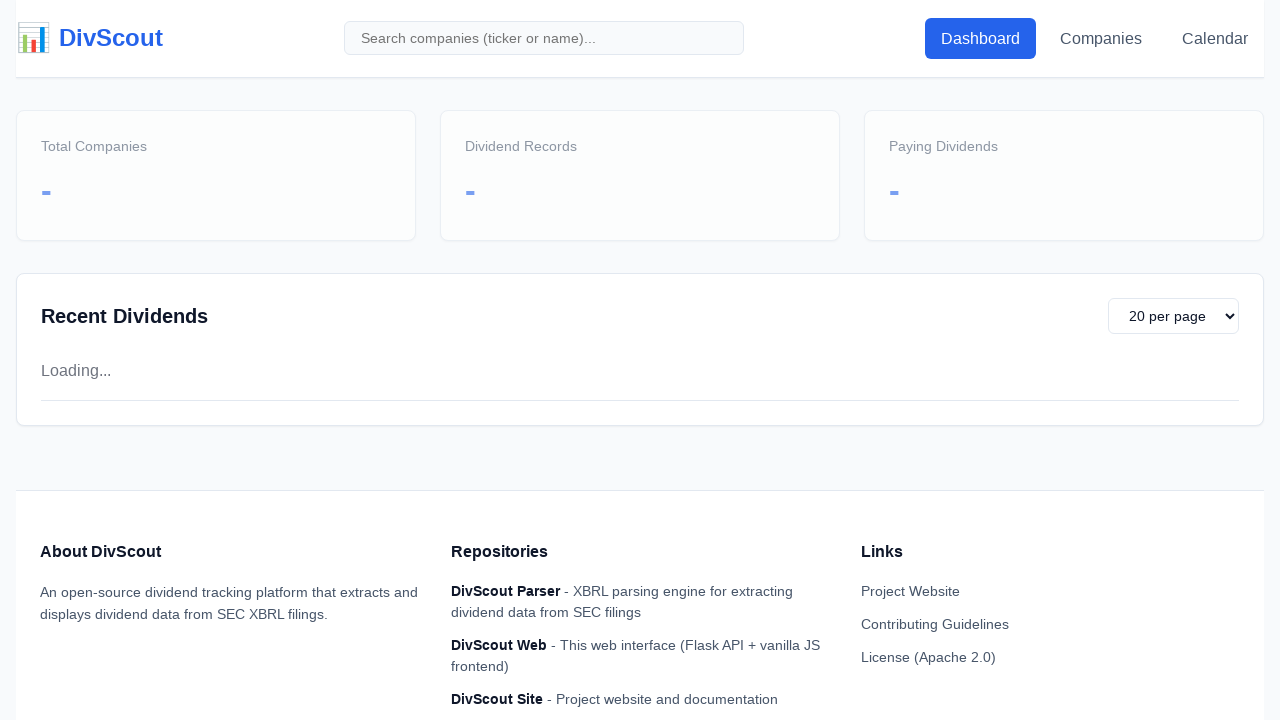

Set mobile viewport to 375x667
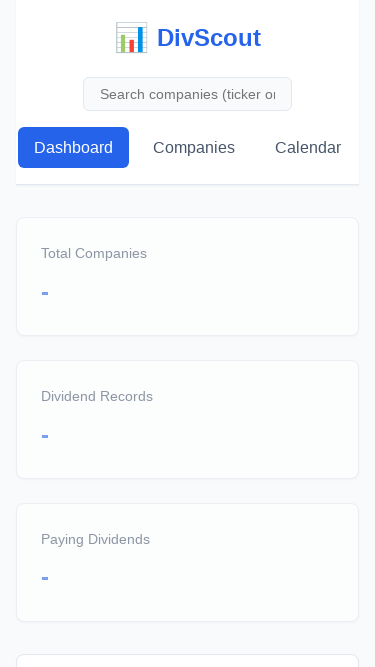

Reloaded page with mobile viewport
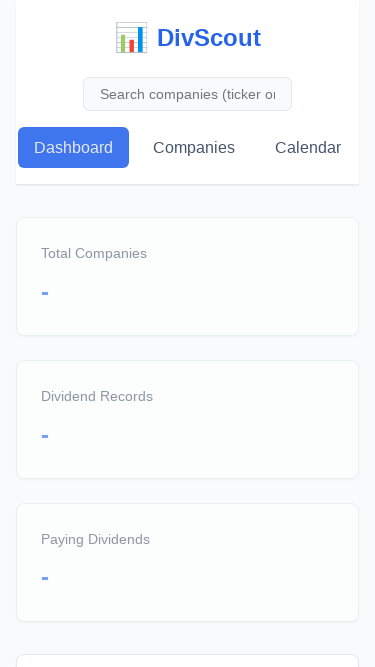

Waited for stat cards to load (not loading state)
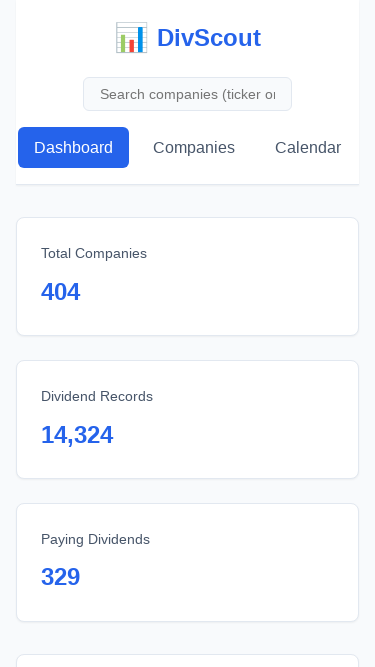

Verified header is visible on mobile viewport
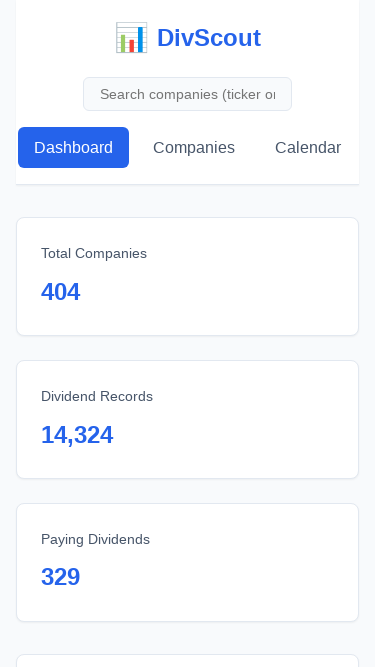

Verified navigation is visible on mobile viewport
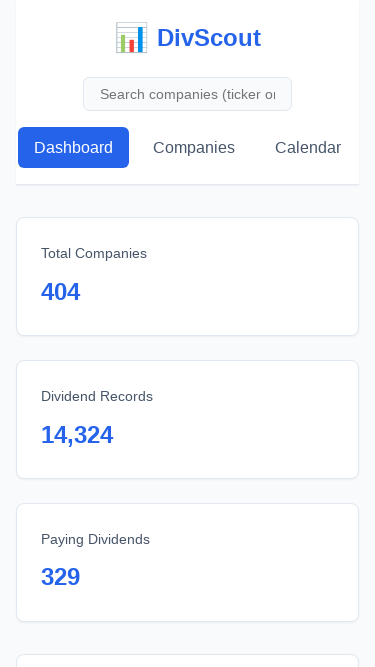

Verified stats grid is visible on mobile viewport
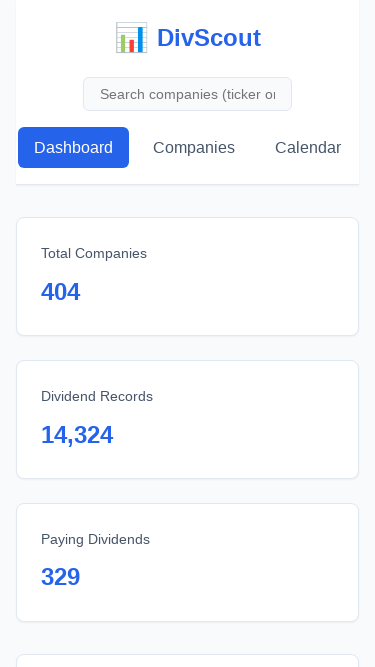

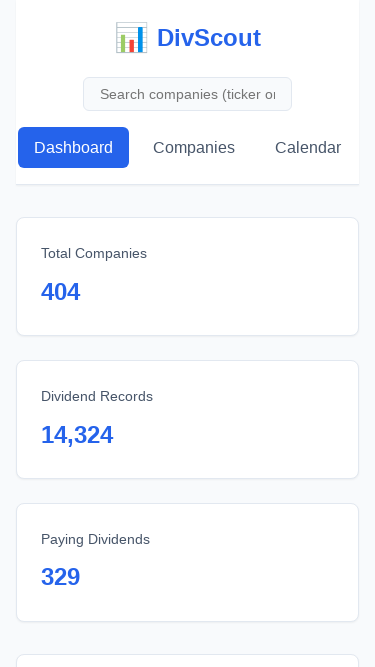